Navigates to Flipkart homepage and maximizes the browser window. The original script takes a screenshot, but the core automation is simply loading the page.

Starting URL: https://www.flipkart.com/

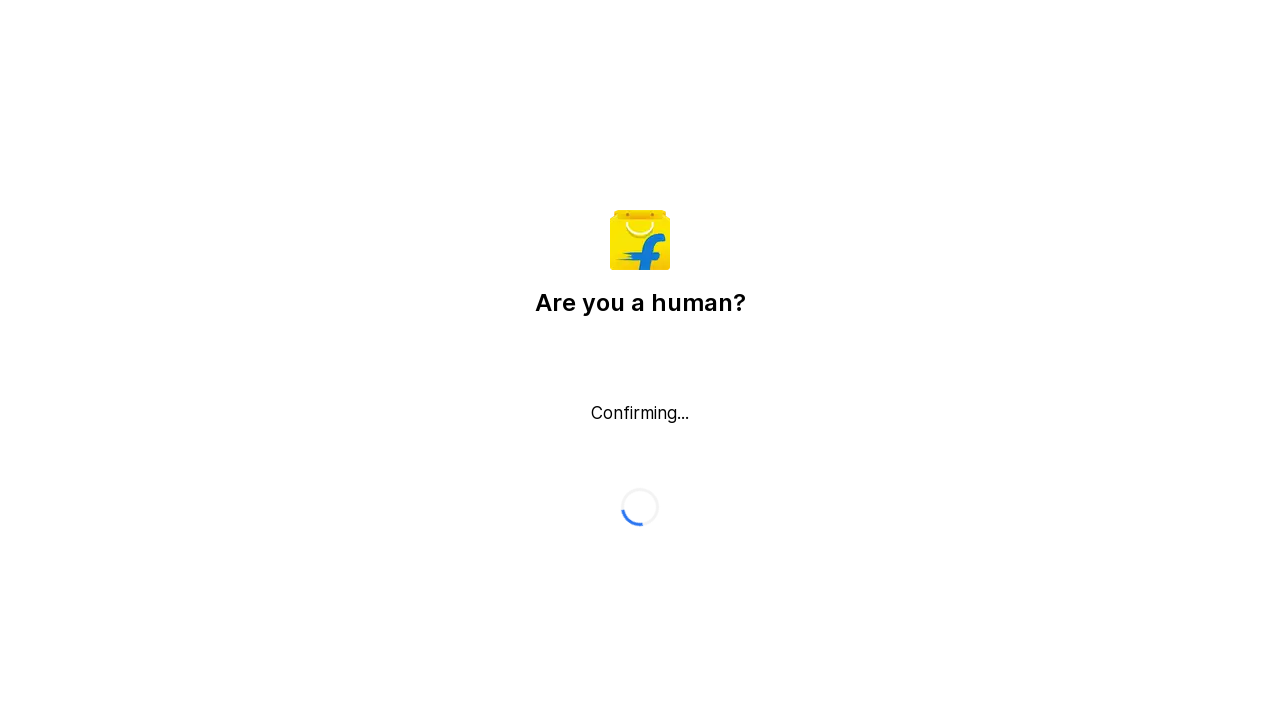

Waited for page to fully load (networkidle state)
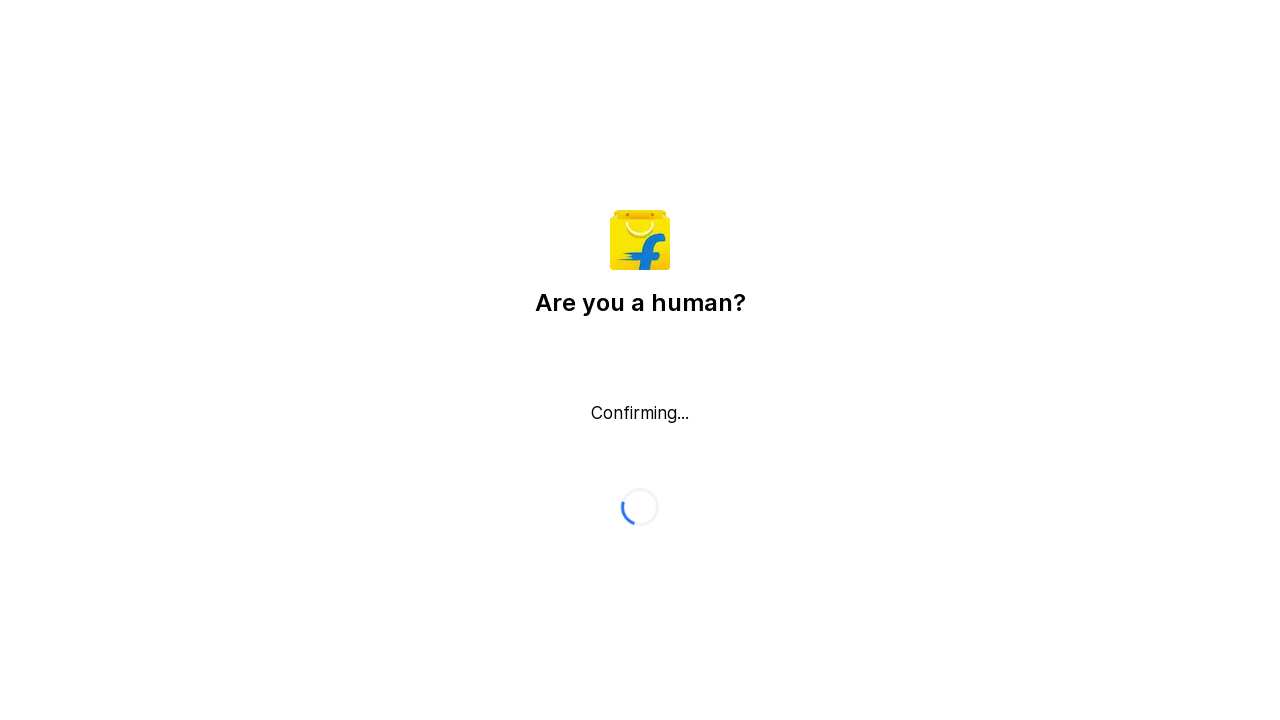

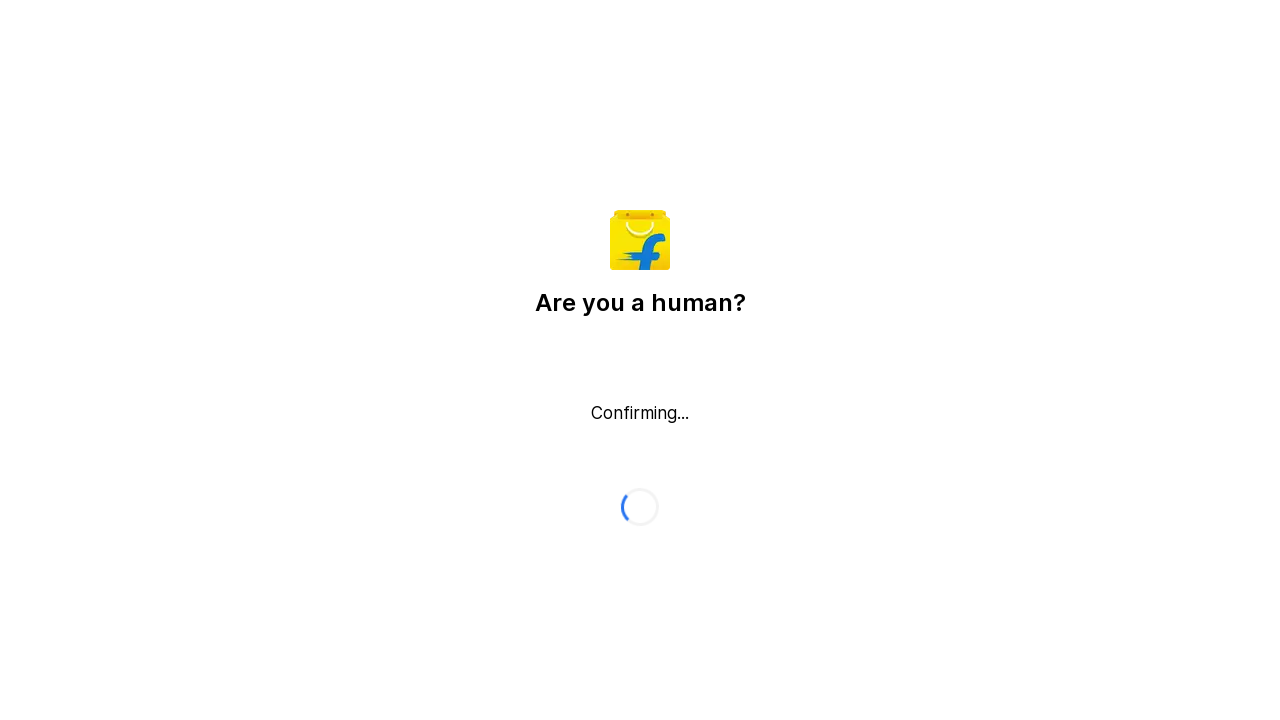